Tests selecting a date from another month in the jQuery UI datepicker and verifies the input value changes

Starting URL: https://jqueryui.com/datepicker/#other-months

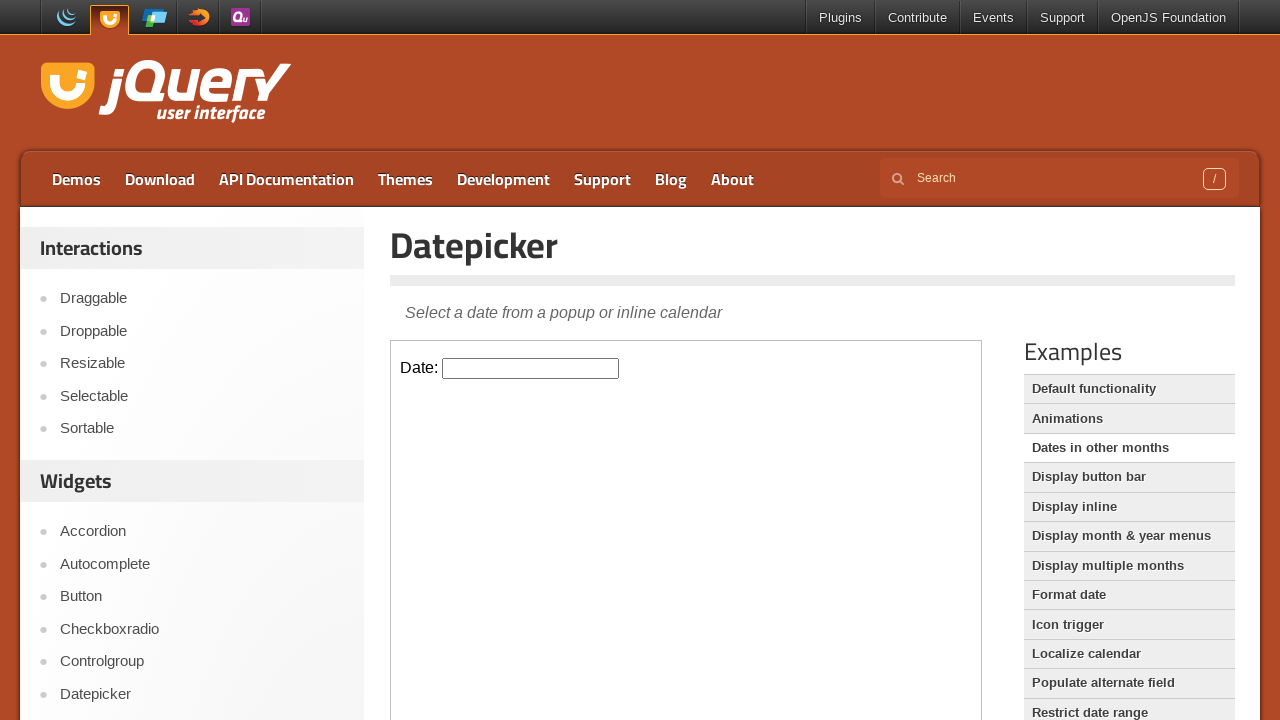

Located iframe containing datepicker demo
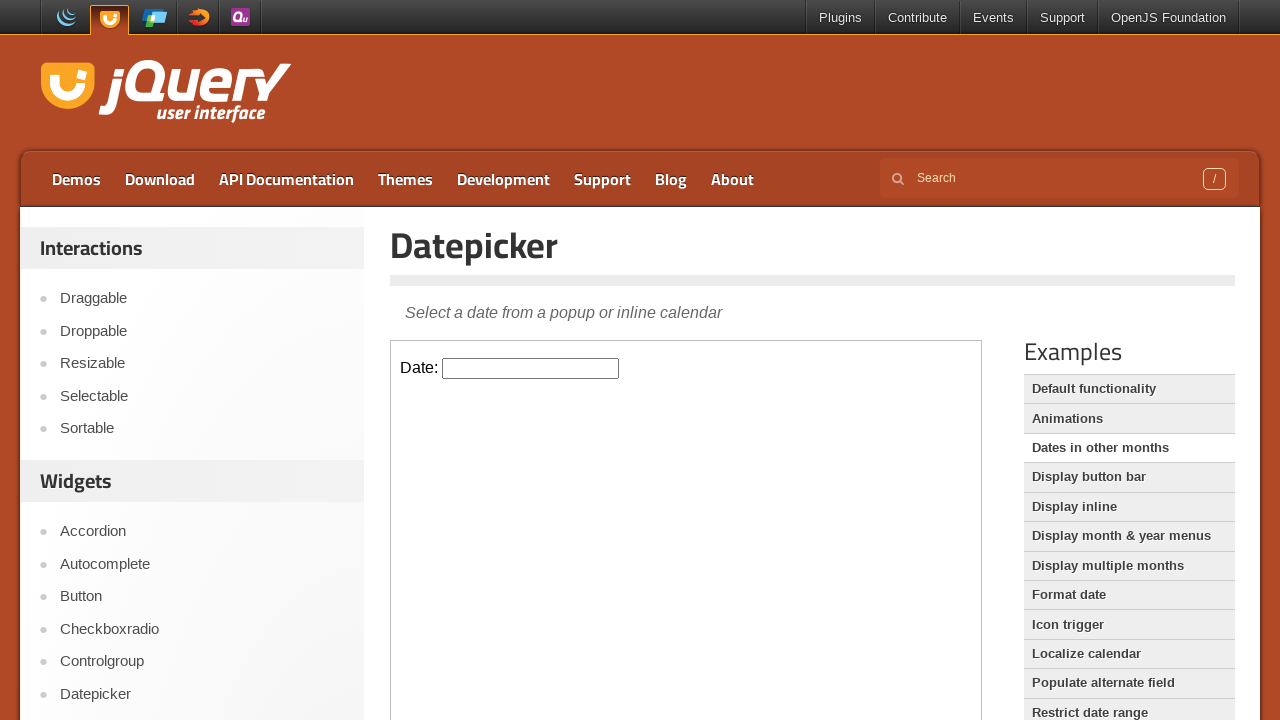

Clicked datepicker input to open calendar at (531, 368) on iframe.demo-frame >> internal:control=enter-frame >> #datepicker
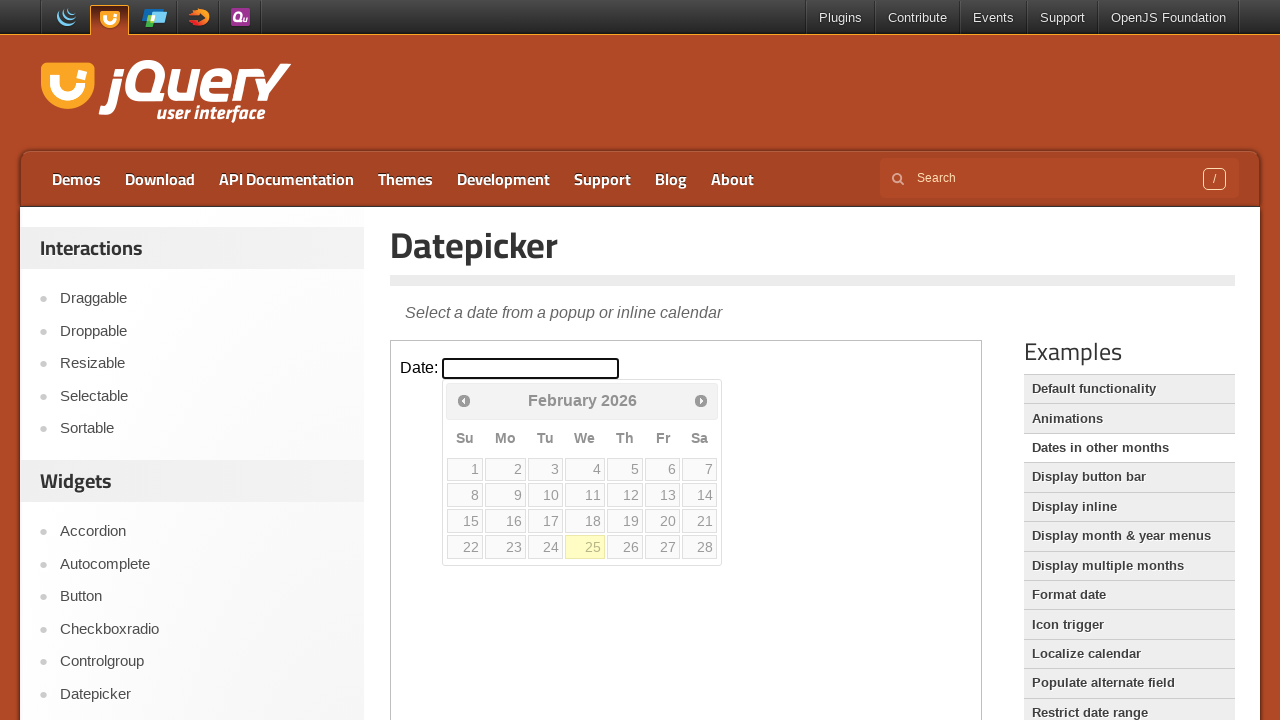

Located clickable days from previous month
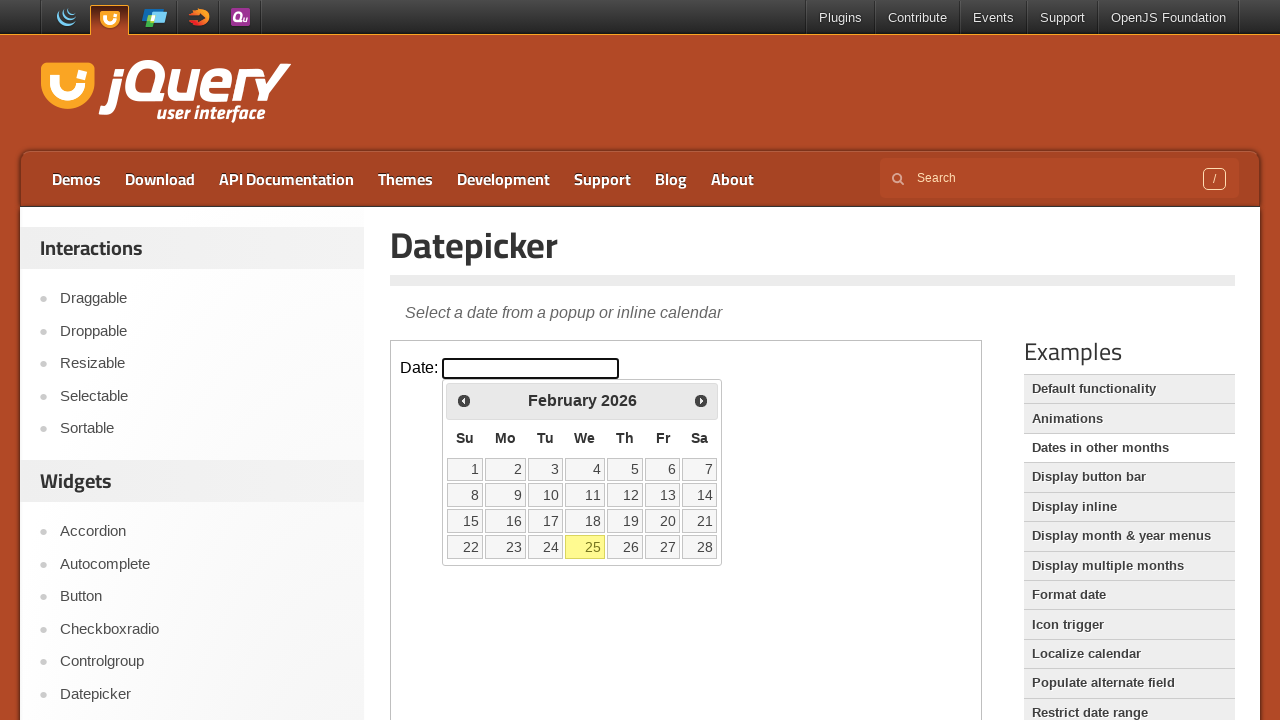

No clickable previous month days available, closed datepicker at (531, 368) on iframe.demo-frame >> internal:control=enter-frame >> #datepicker
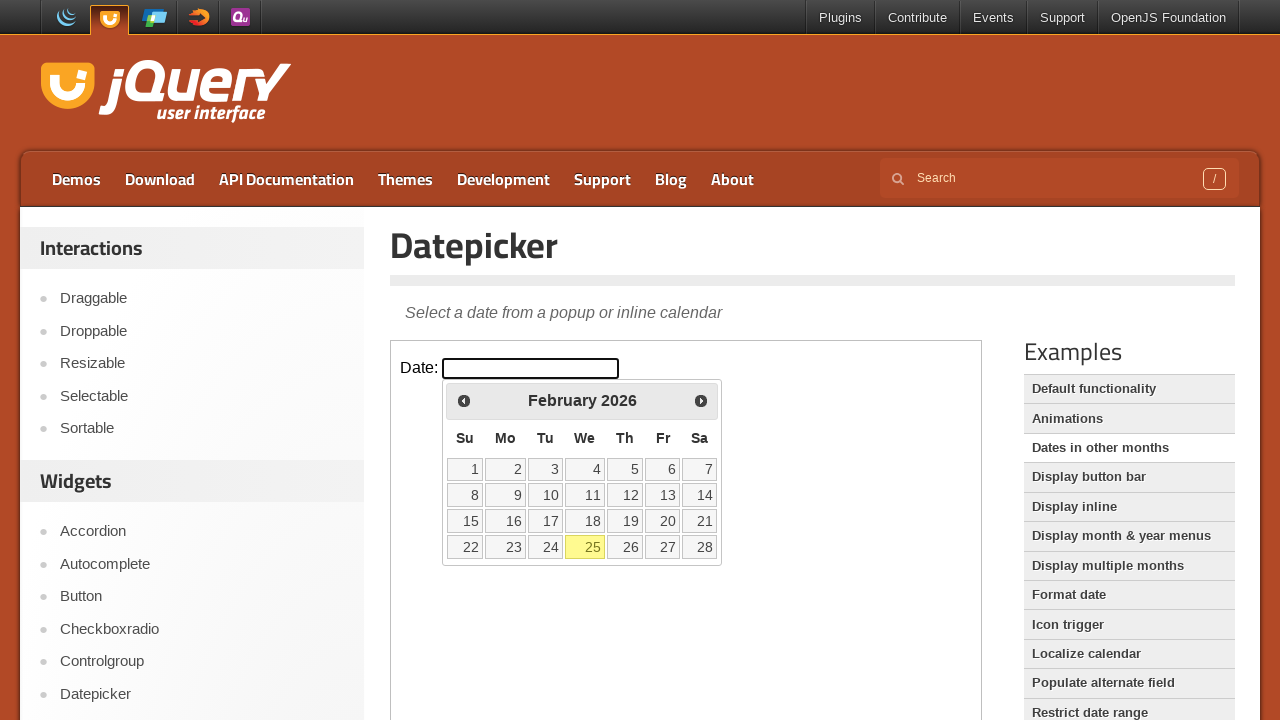

Clicked datepicker input again to open calendar for next month test at (531, 368) on iframe.demo-frame >> internal:control=enter-frame >> #datepicker
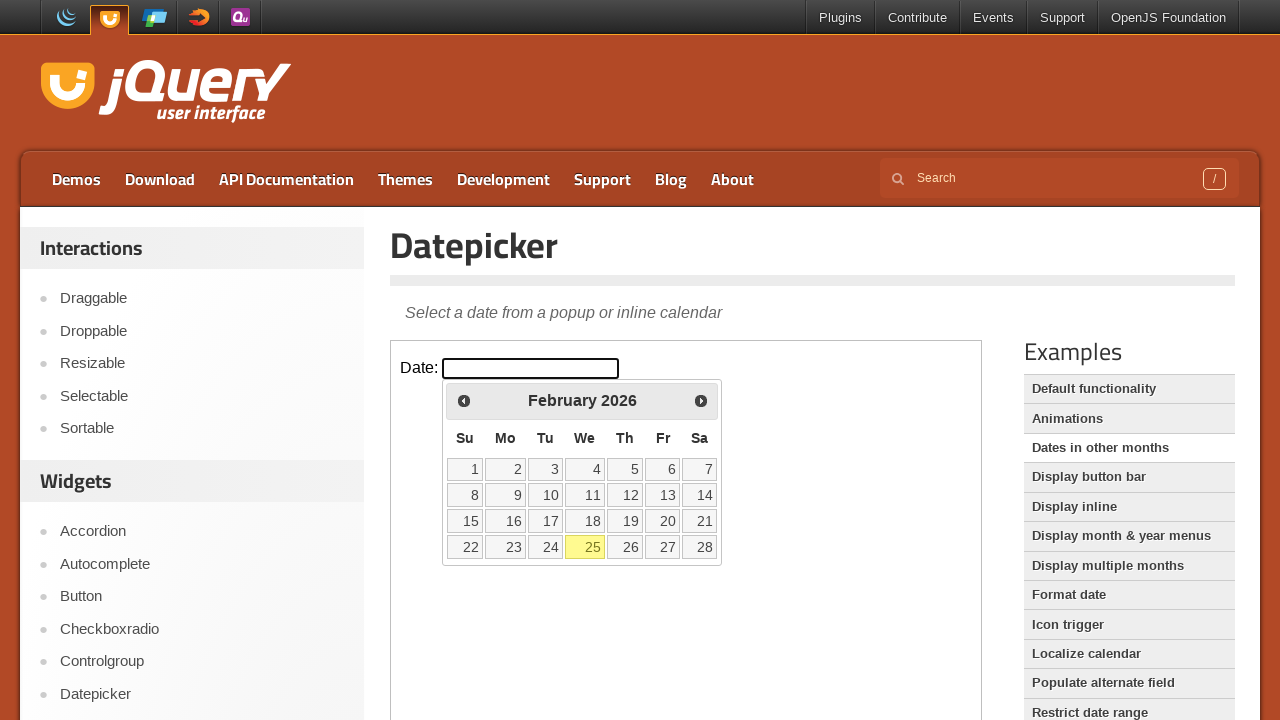

Clicked next button to navigate to next month at (701, 400) on iframe.demo-frame >> internal:control=enter-frame >> a[data-handler='next']
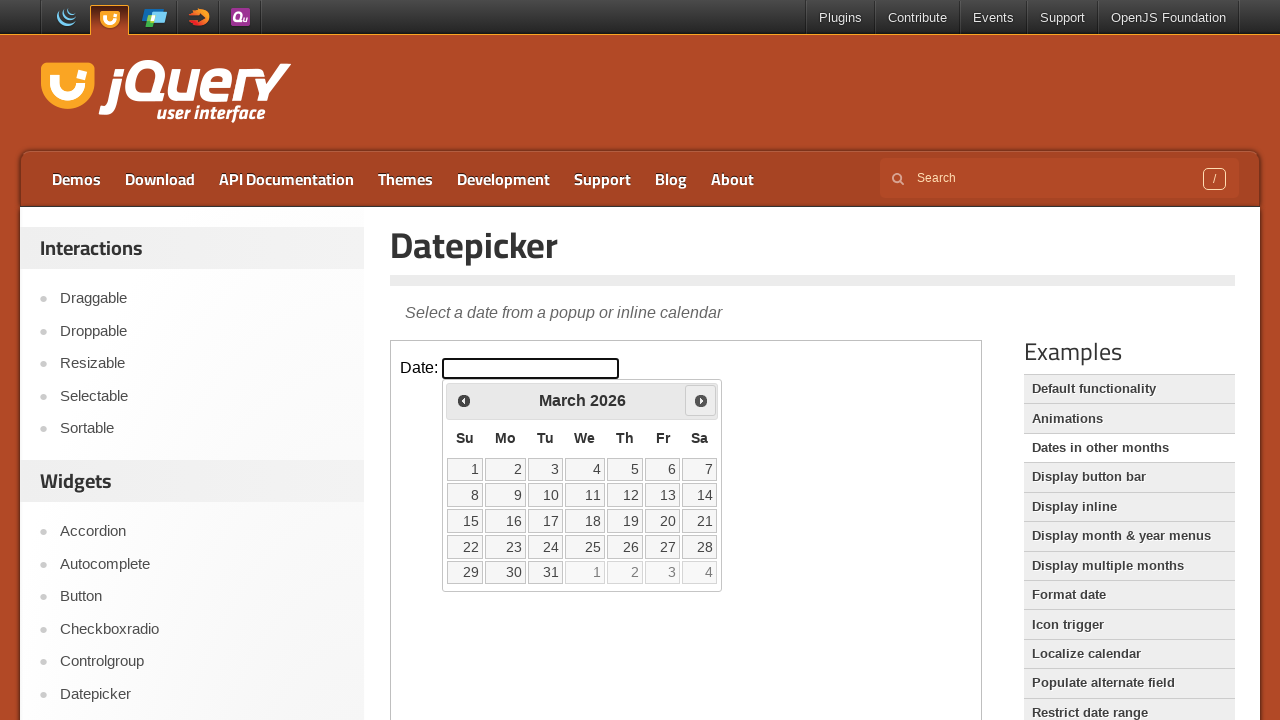

Located clickable days from other month in next month view
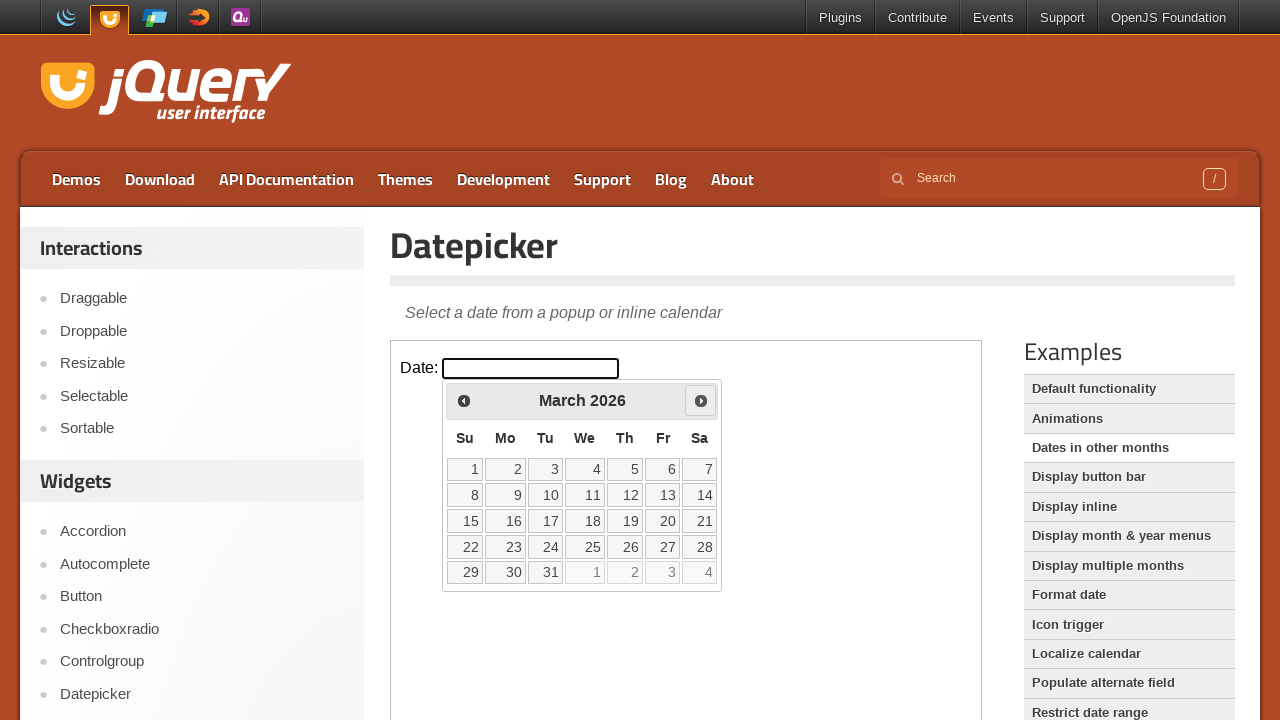

Clicked first available day from other month in next month view at (585, 572) on iframe.demo-frame >> internal:control=enter-frame >> td.ui-datepicker-other-mont
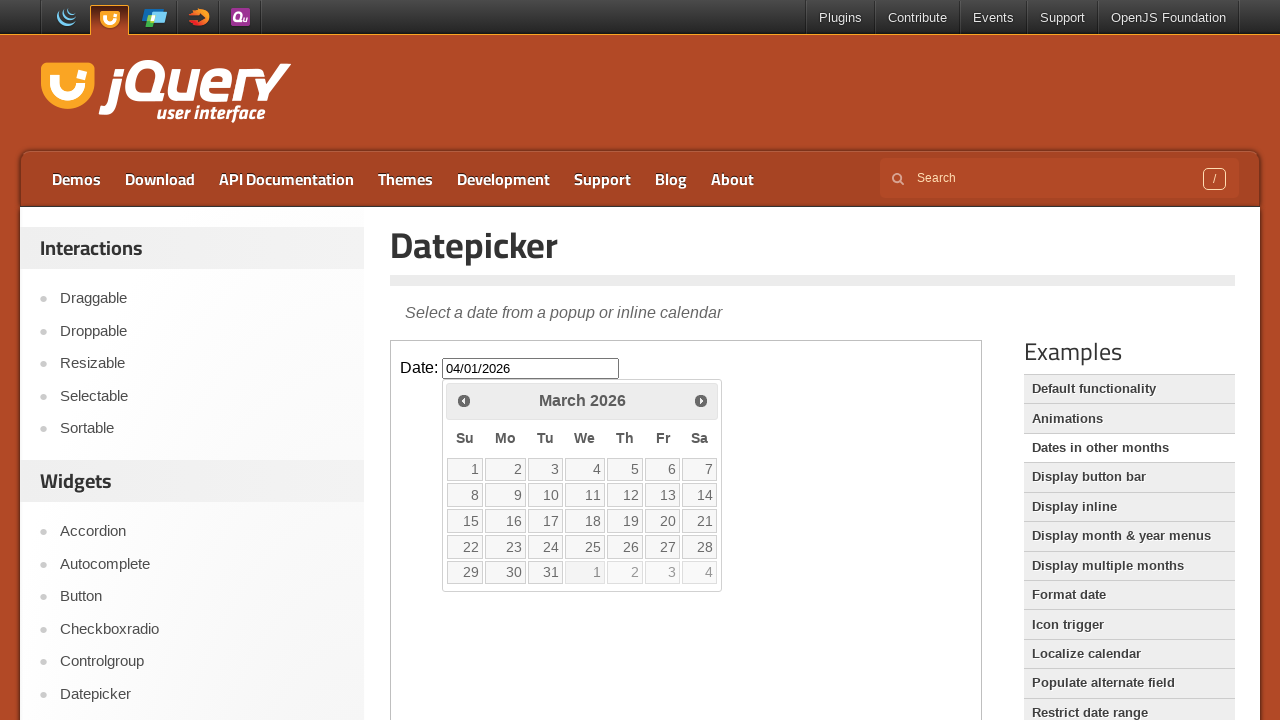

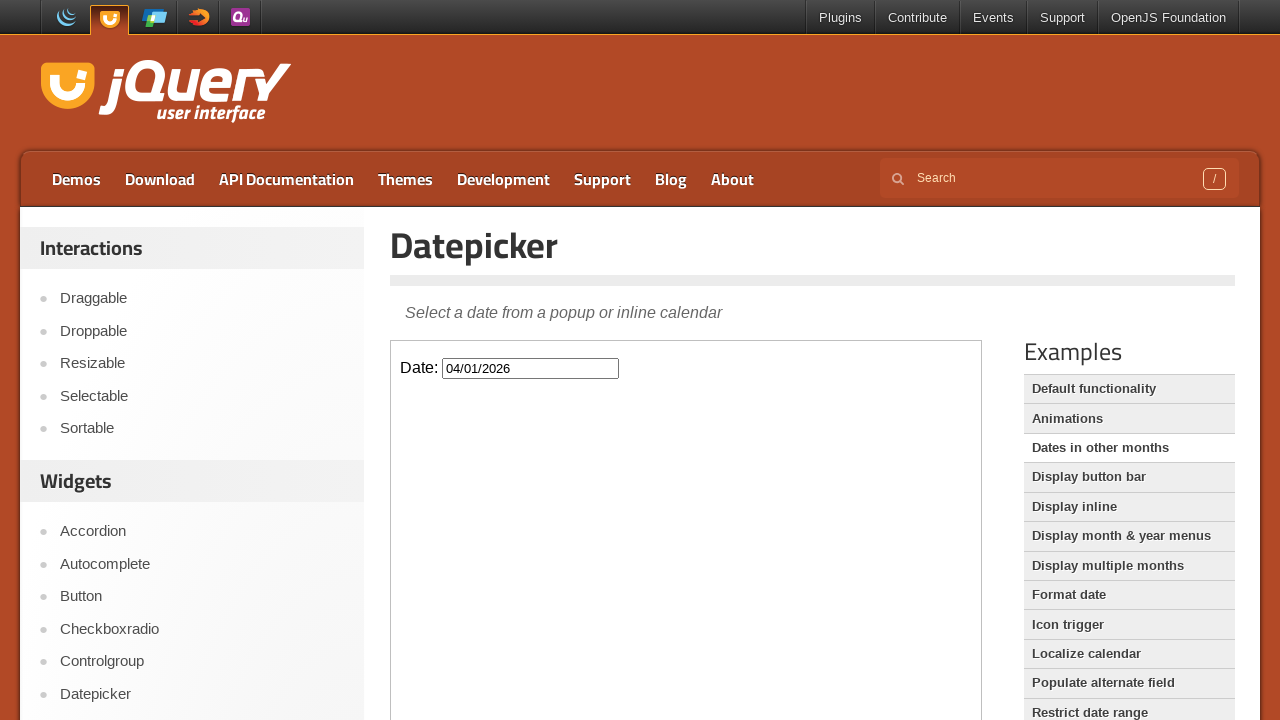